Tests horizontal slider movement by dragging the slider handle

Starting URL: https://the-internet.herokuapp.com/horizontal_slider

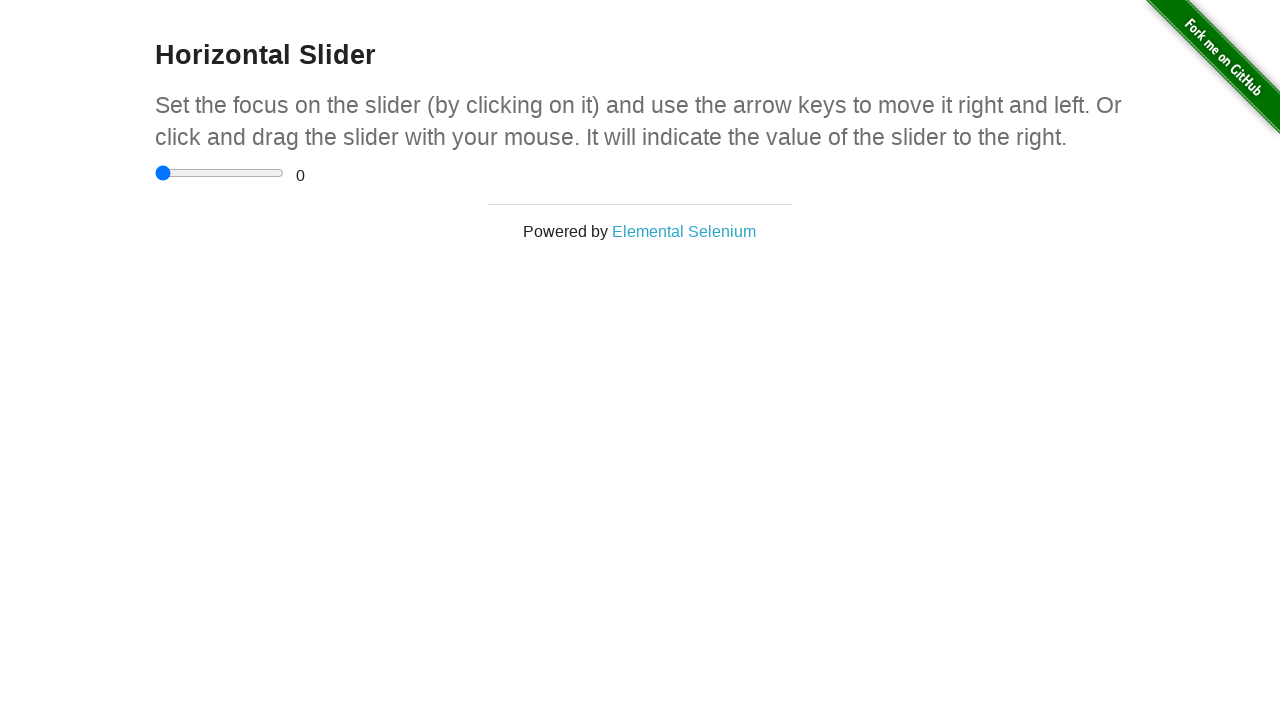

Navigated to horizontal slider page
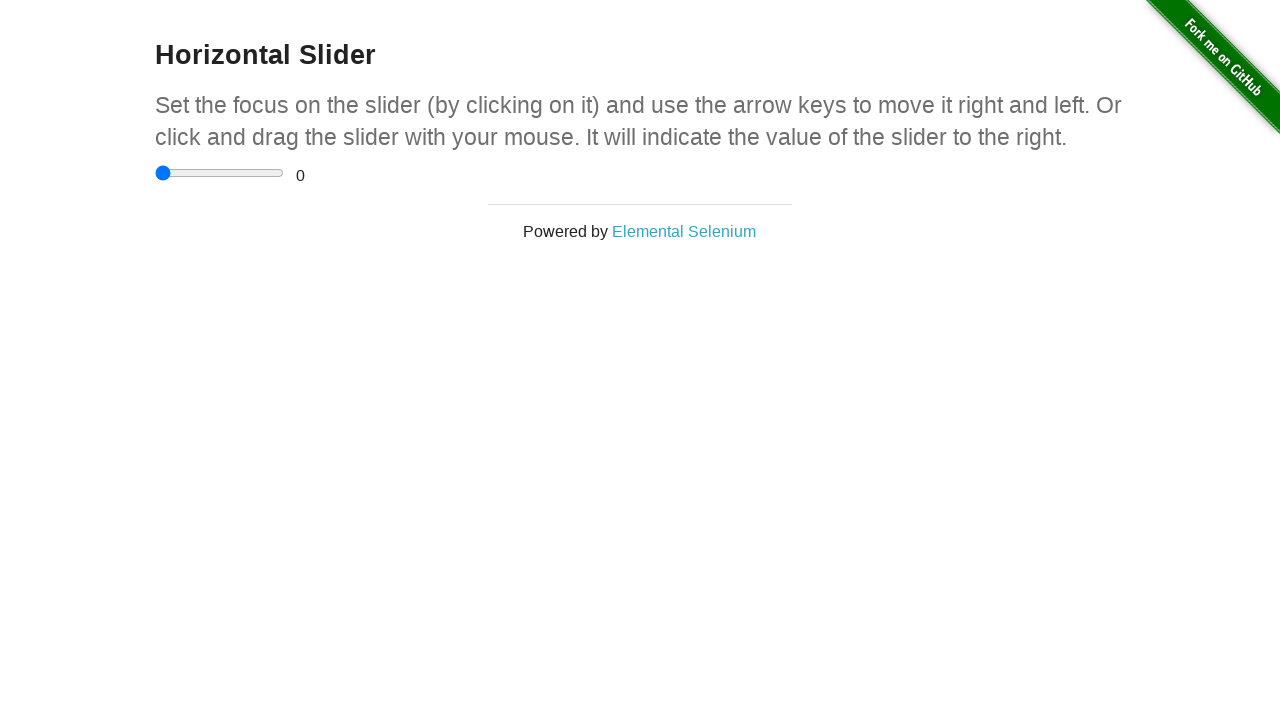

Located horizontal slider handle
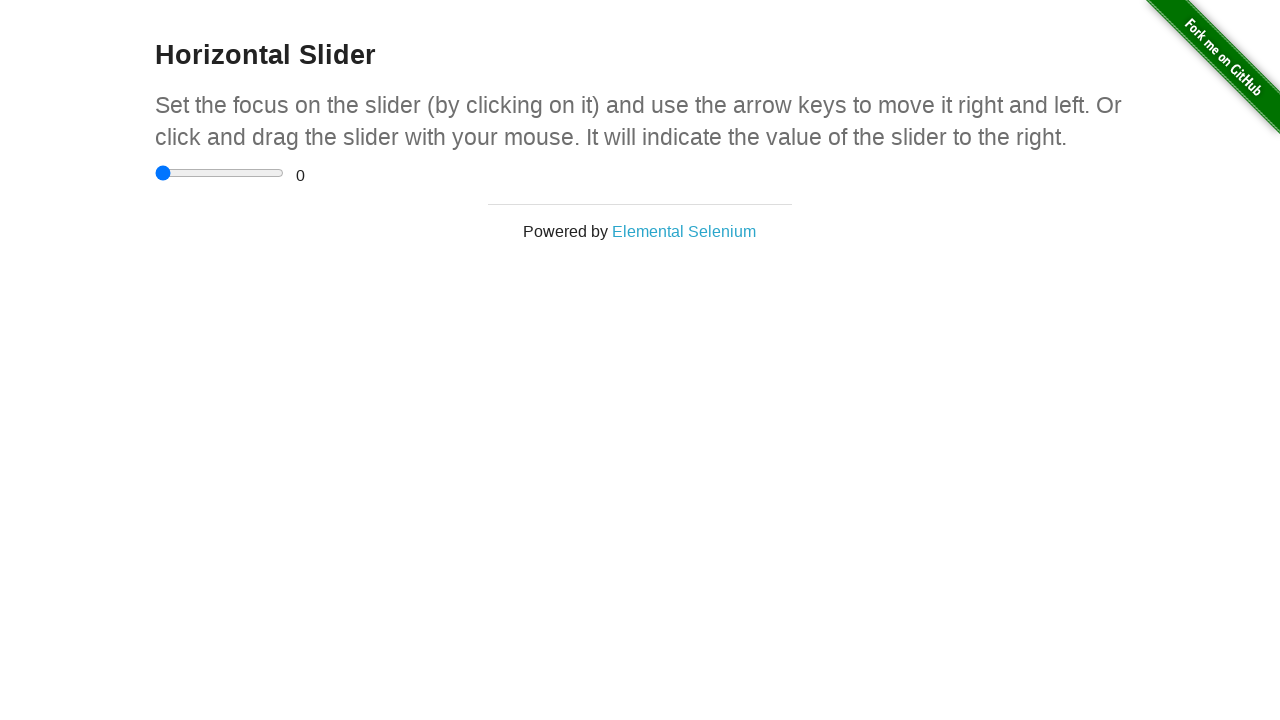

Dragged slider handle 40 pixels to the right at (195, 165)
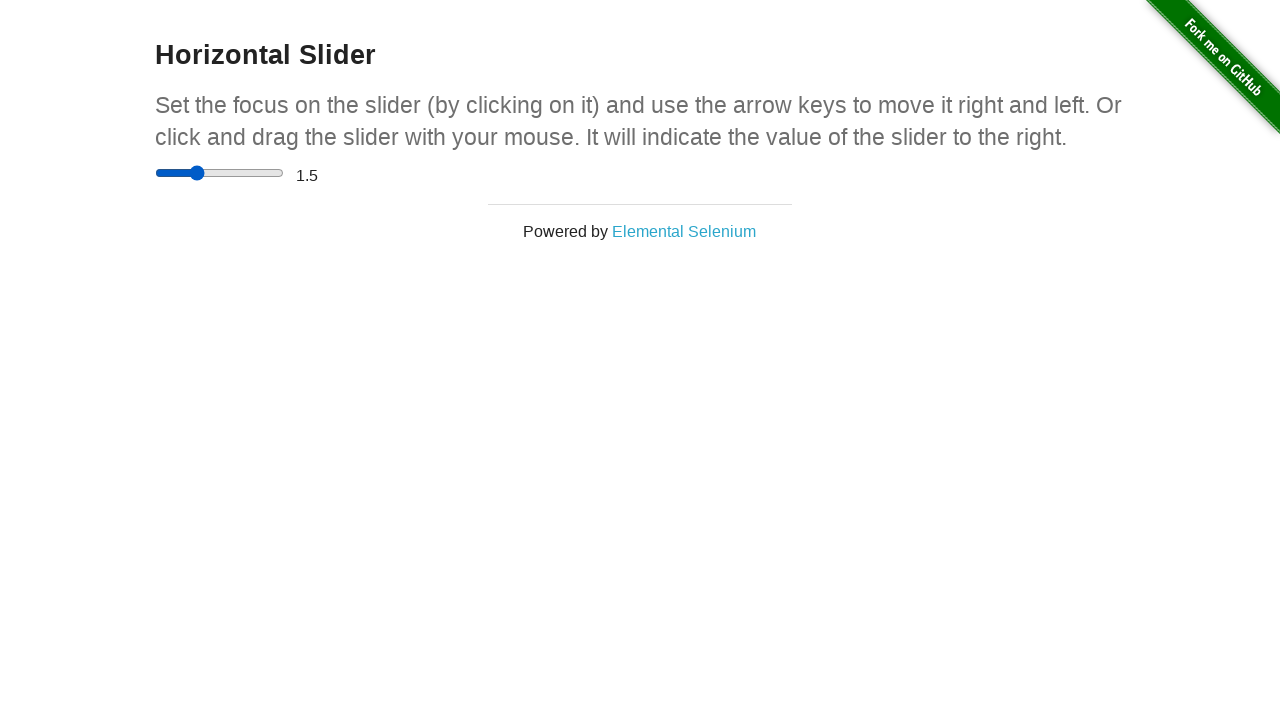

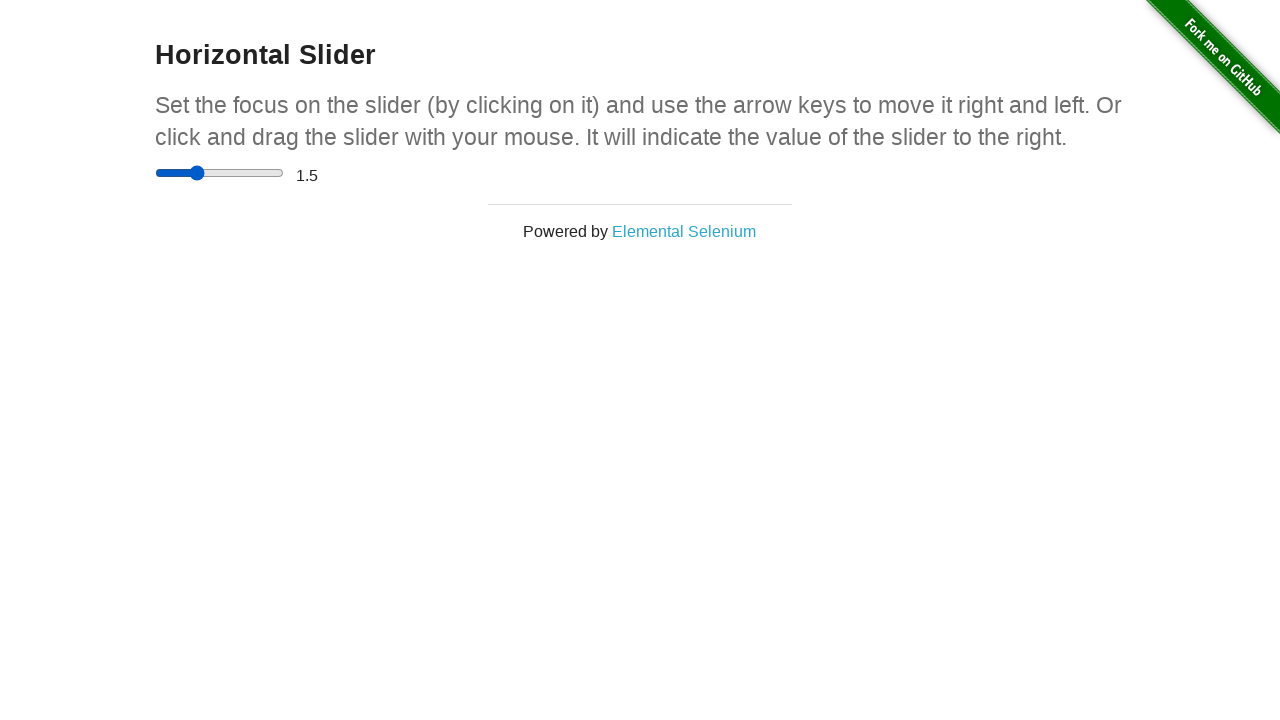